Tests form validation by clicking submit without filling any fields to verify form behavior on empty submission.

Starting URL: https://demoqa.com/automation-practice-form

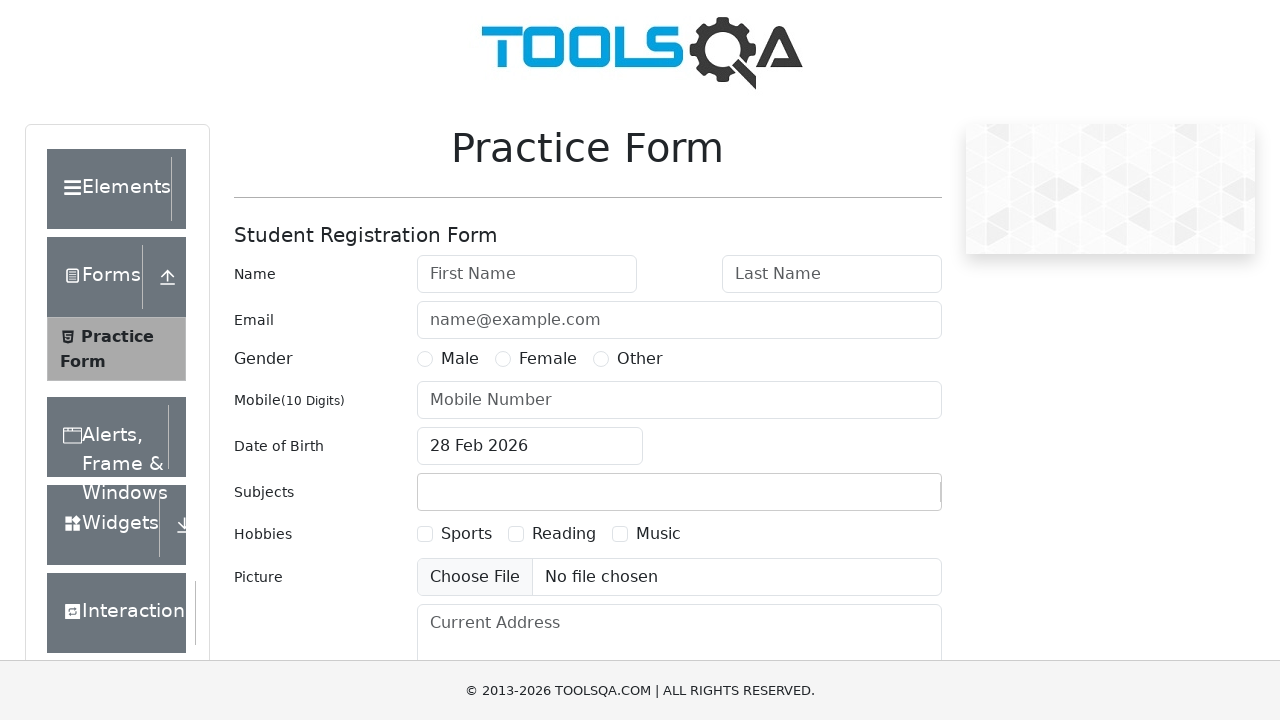

Navigated to automation practice form page
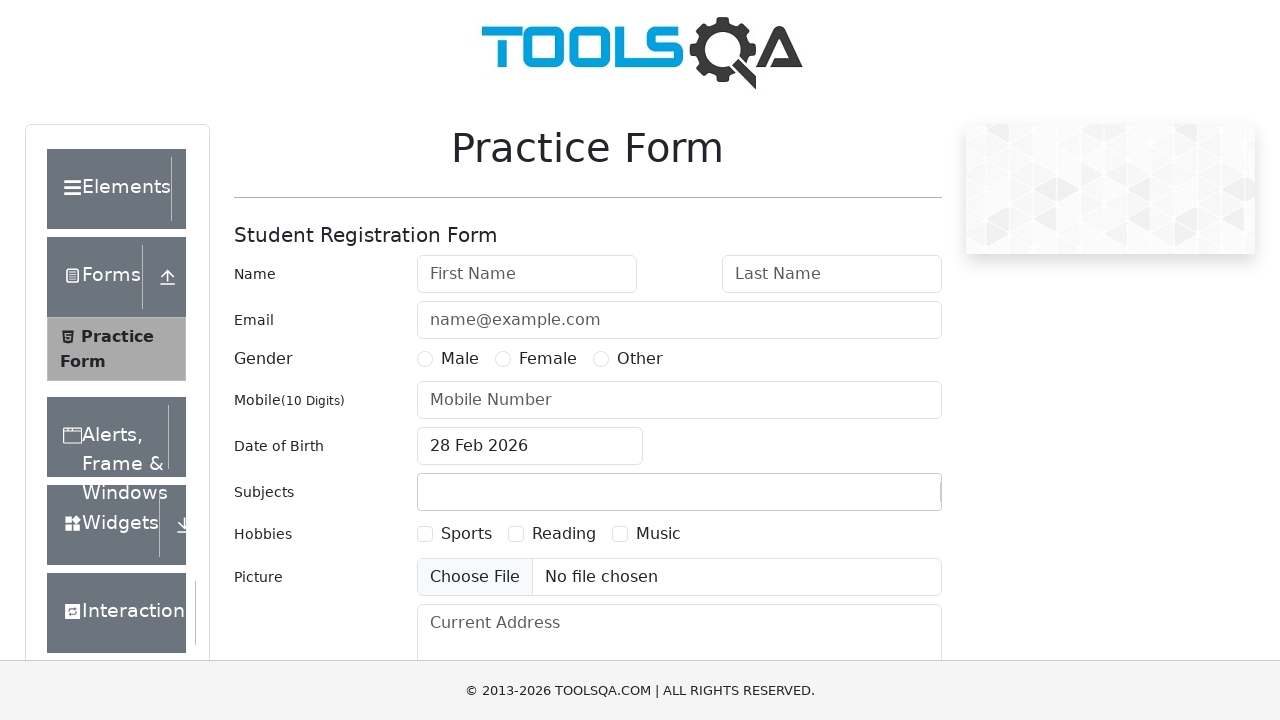

Clicked submit button without filling any form fields at (885, 499) on #submit
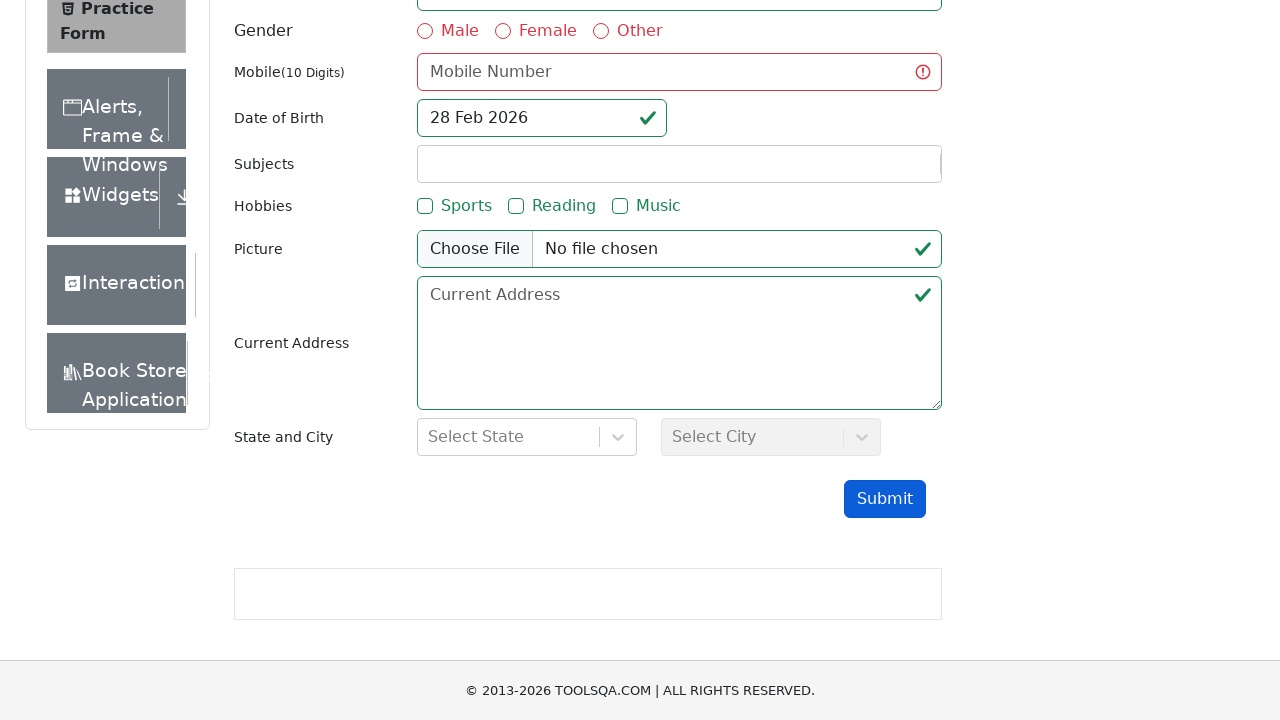

Waited 2 seconds to observe form validation response
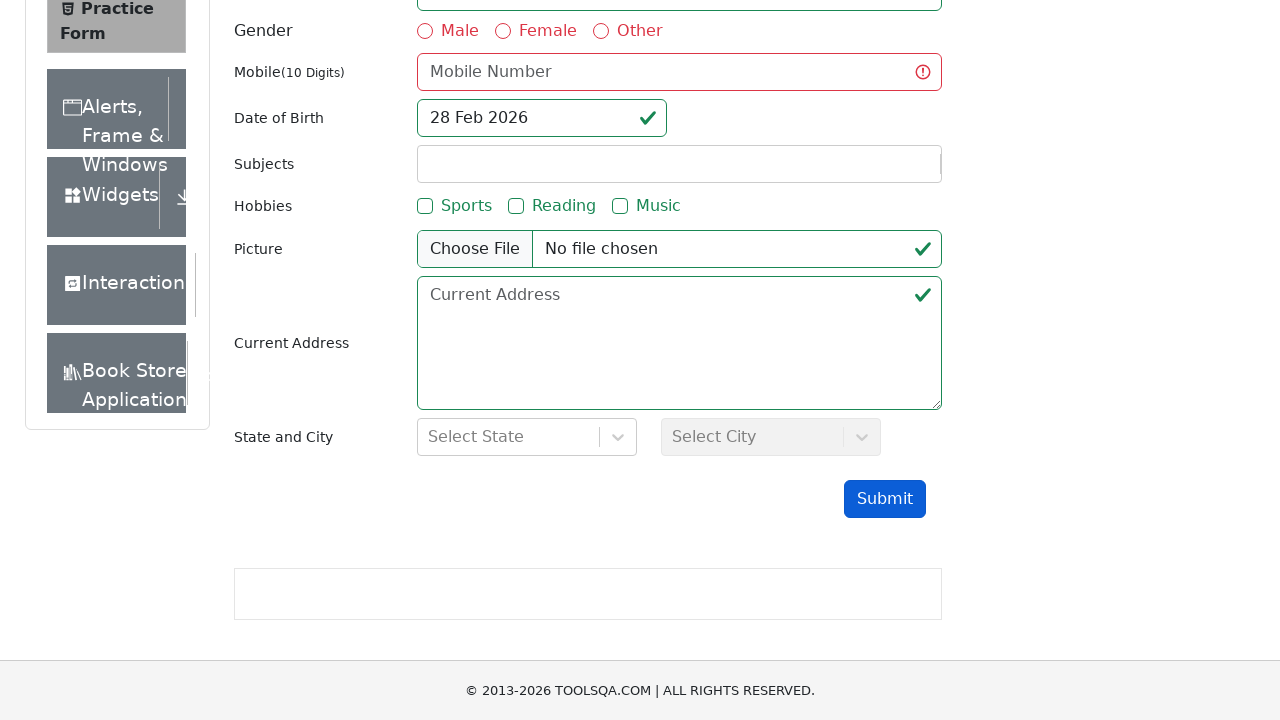

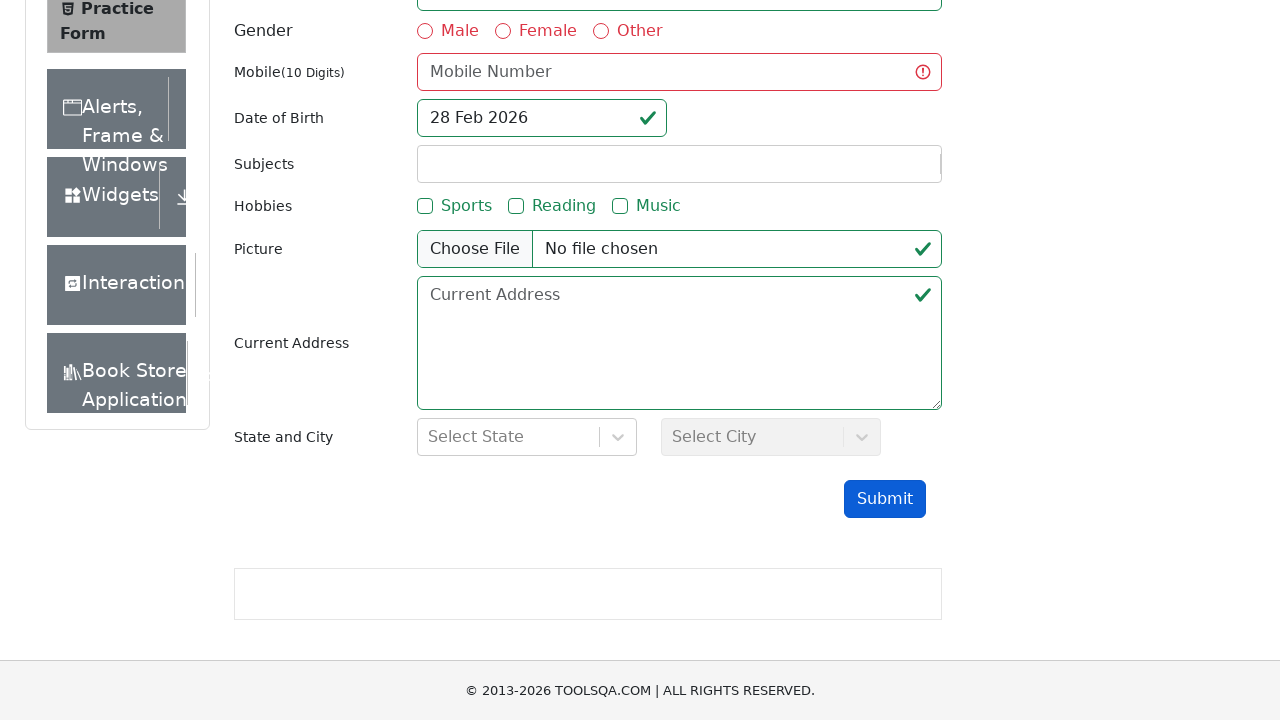